Tests hover functionality by hovering over the first avatar and verifying that the caption/additional user information appears

Starting URL: http://the-internet.herokuapp.com/hovers

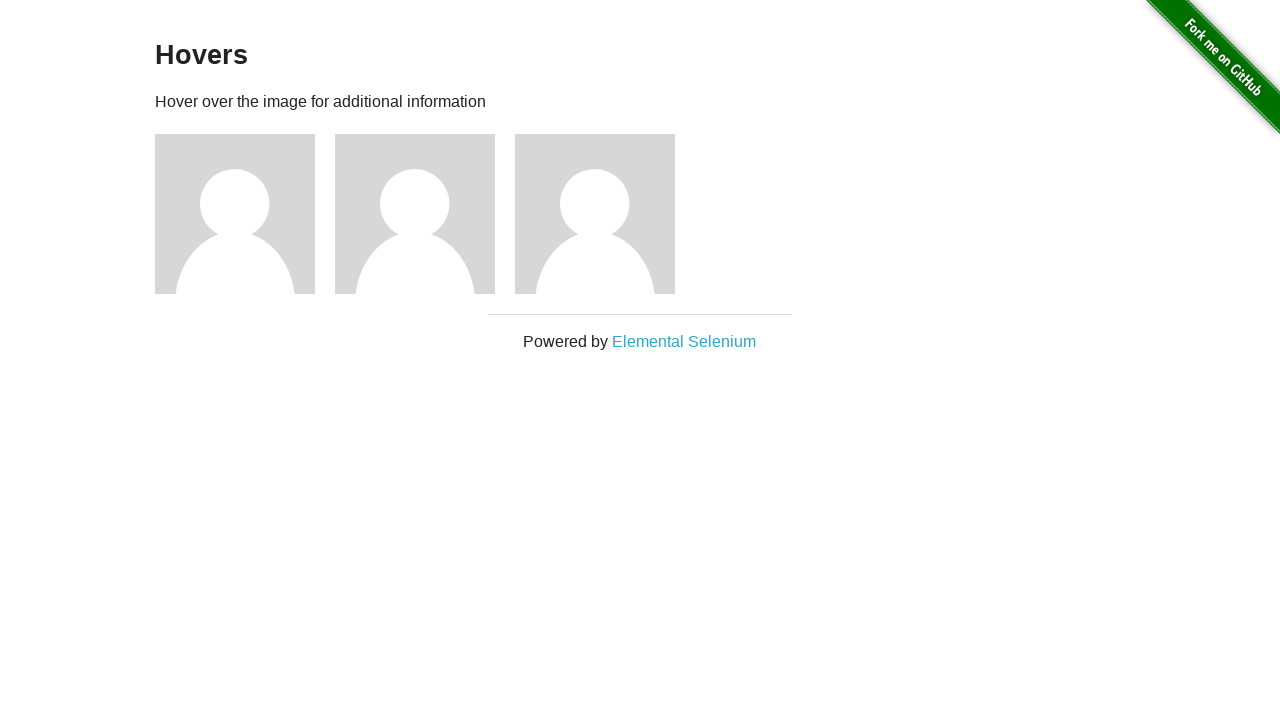

Navigated to hovers page
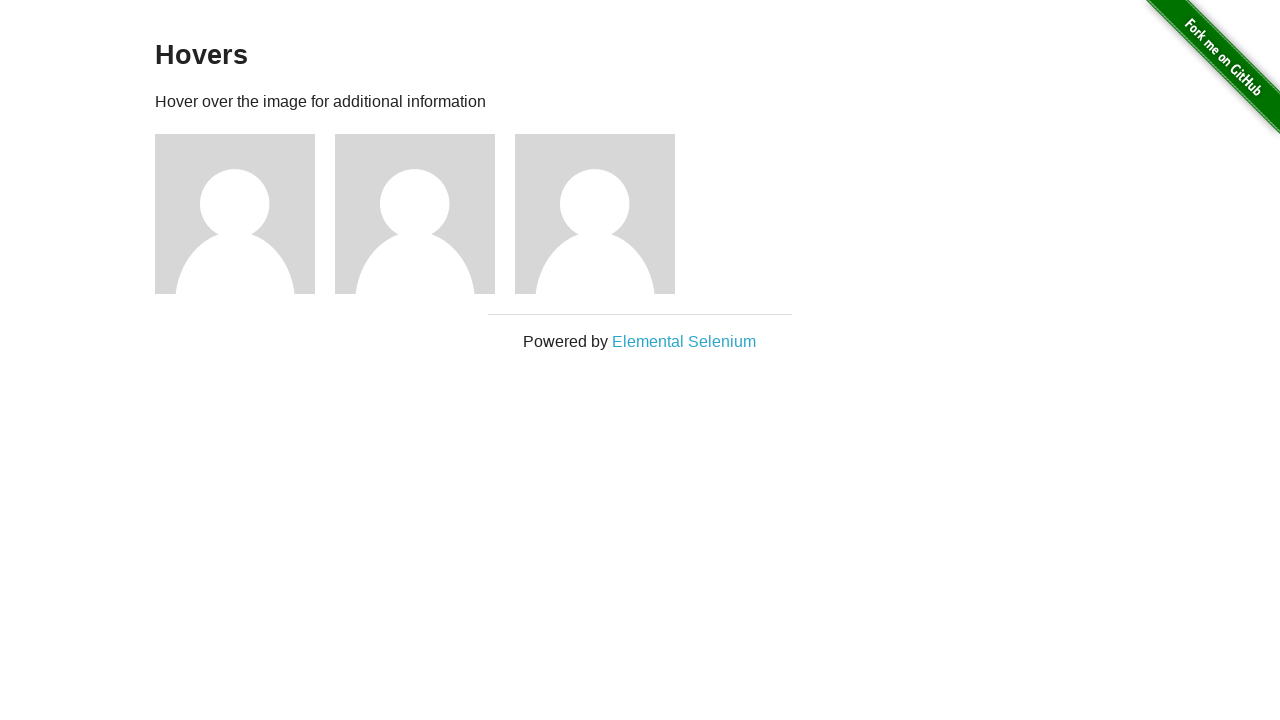

Located the first avatar element
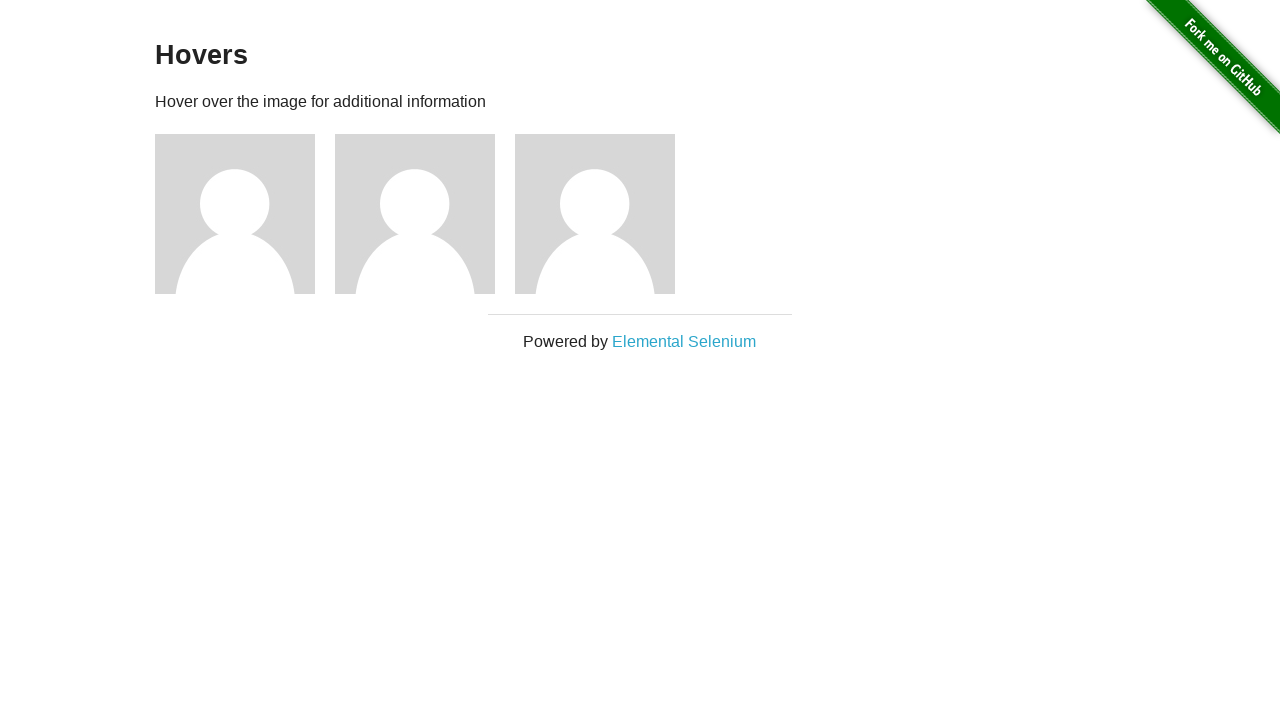

Hovered over the first avatar at (245, 214) on .figure >> nth=0
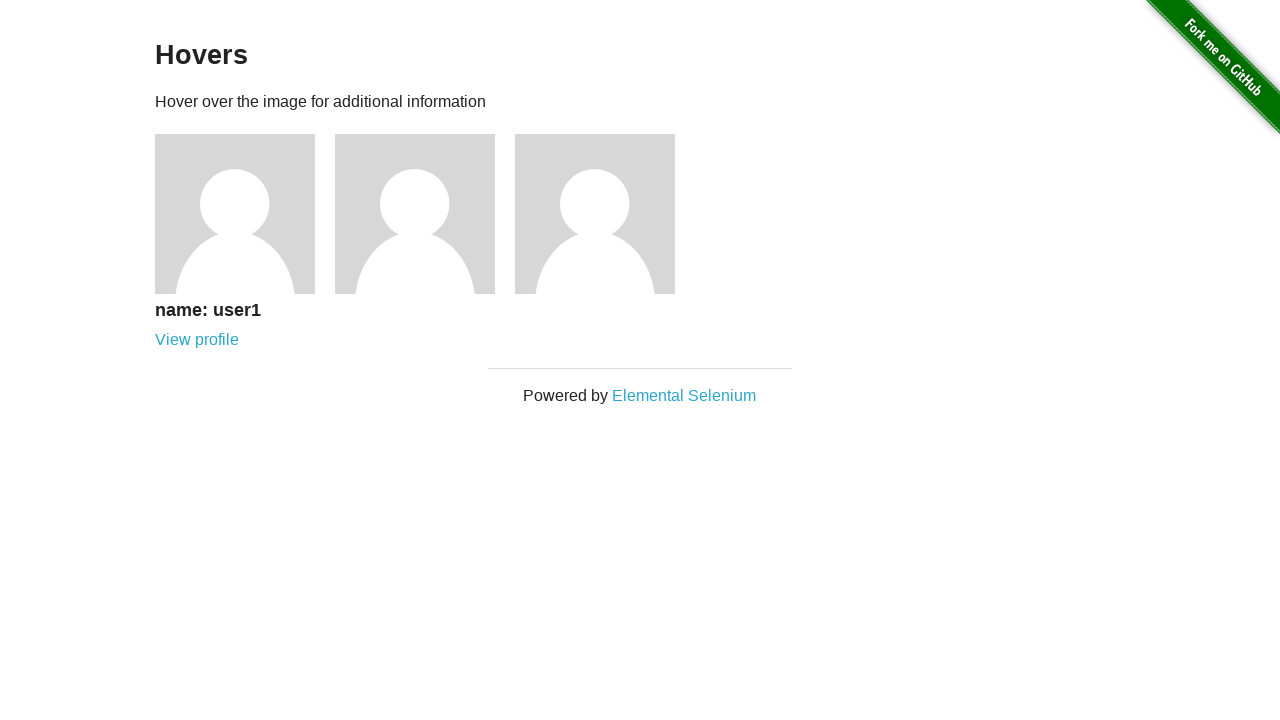

Located the caption element
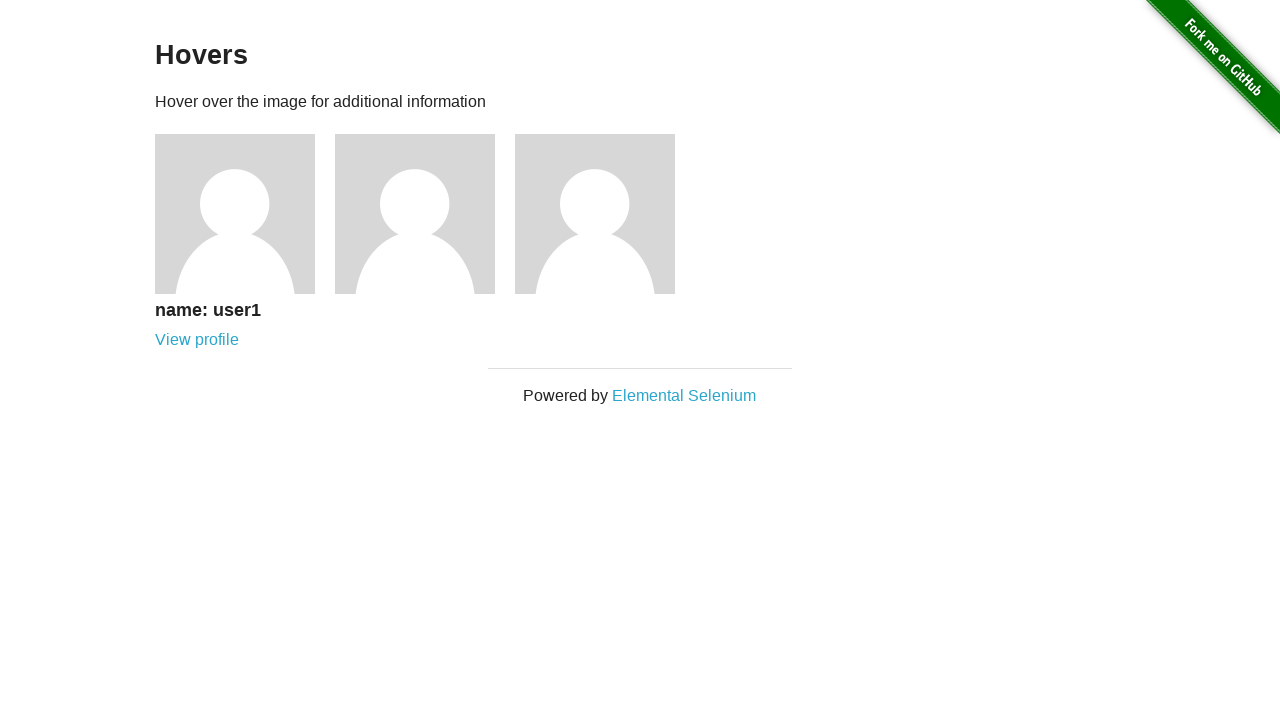

Verified that caption is visible on hover
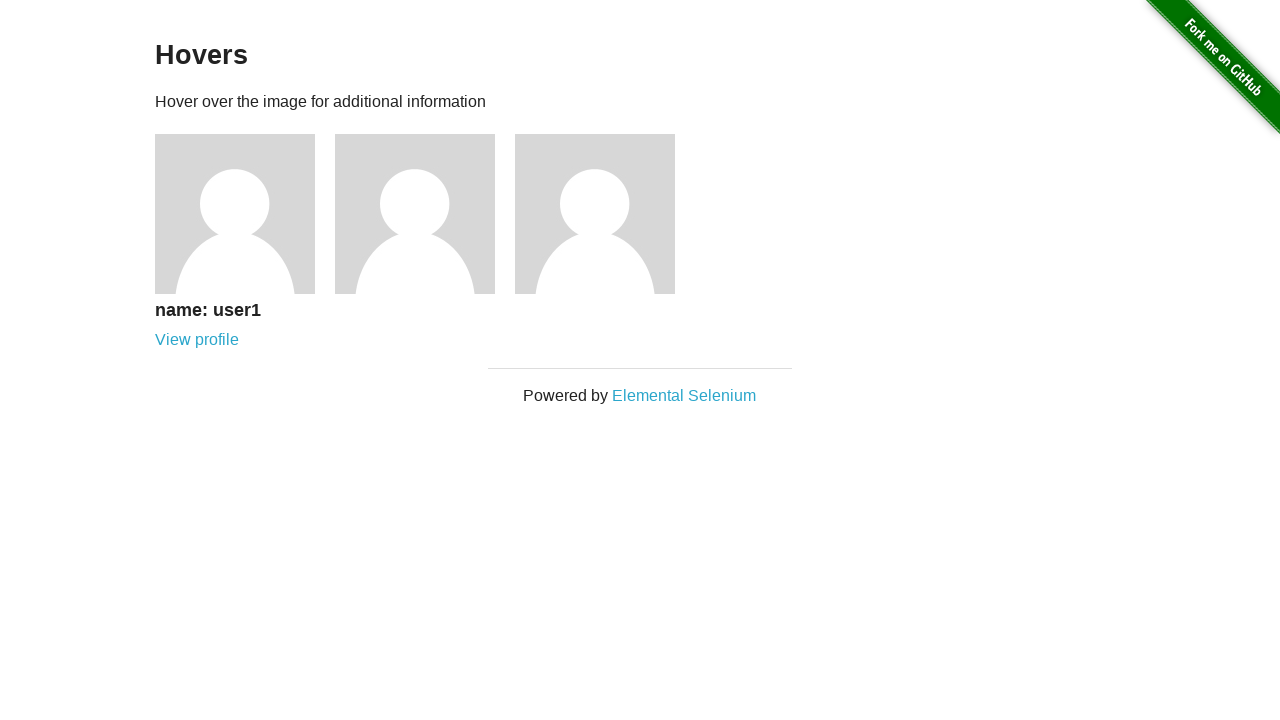

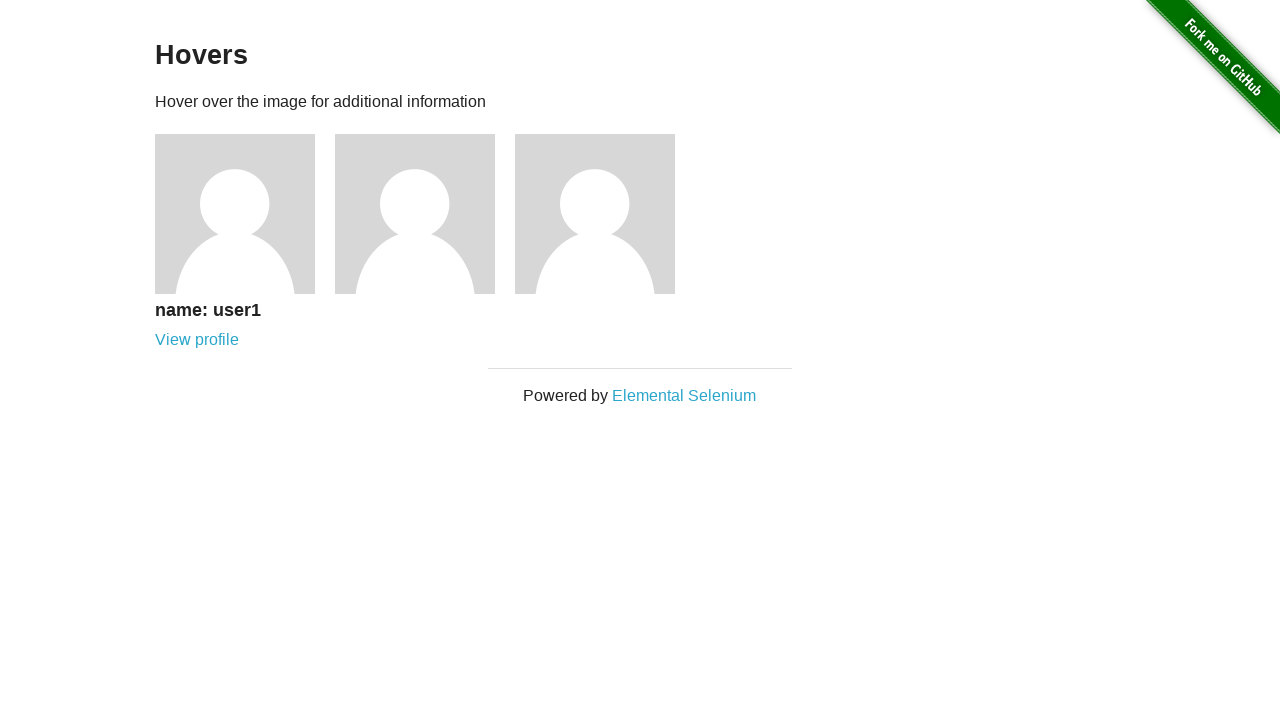